Tests handling of browser prompt dialog by dismissing it.

Starting URL: https://testpages.eviltester.com/styled/alerts/alert-test.html

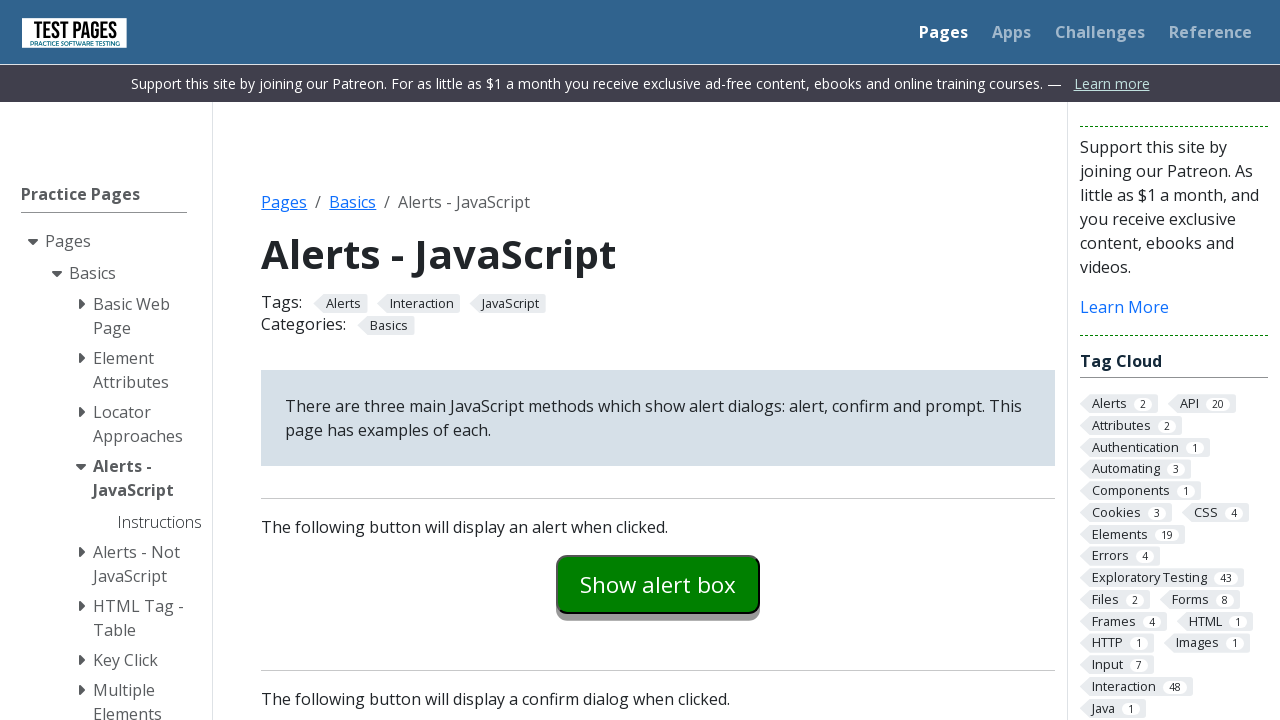

Set up dialog handler to dismiss prompts
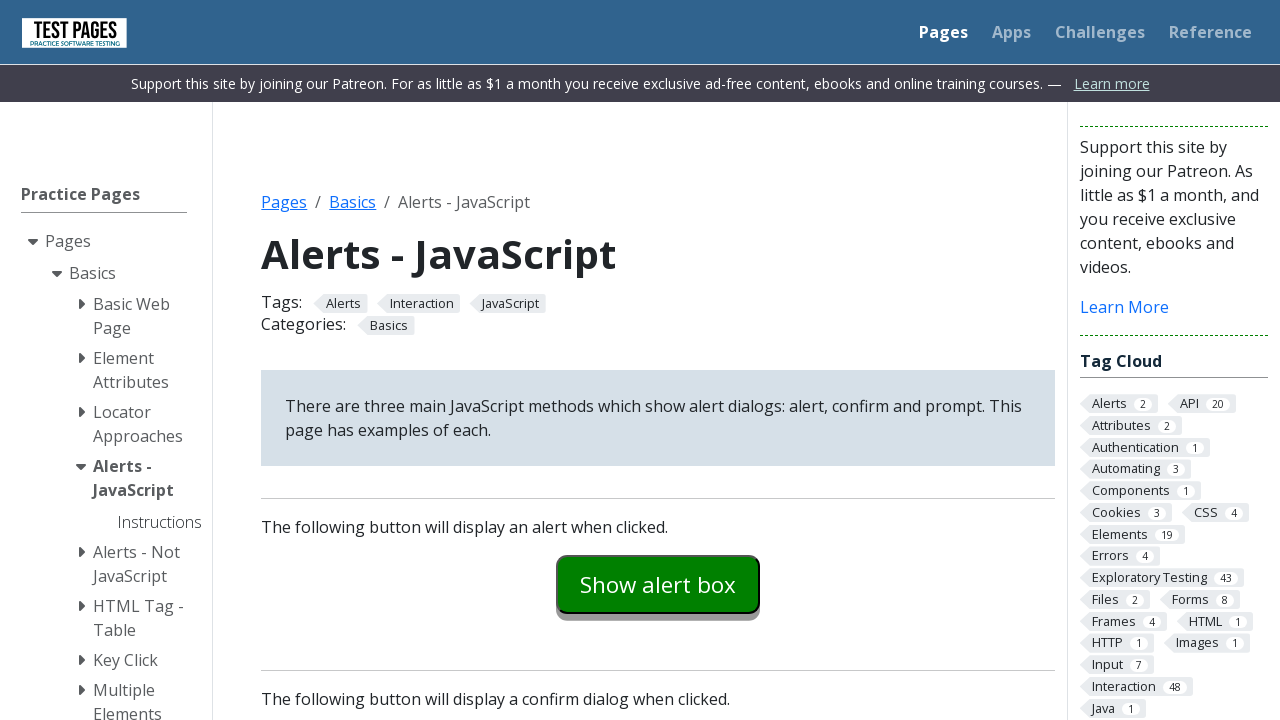

Clicked the prompt button at (658, 360) on #promptexample
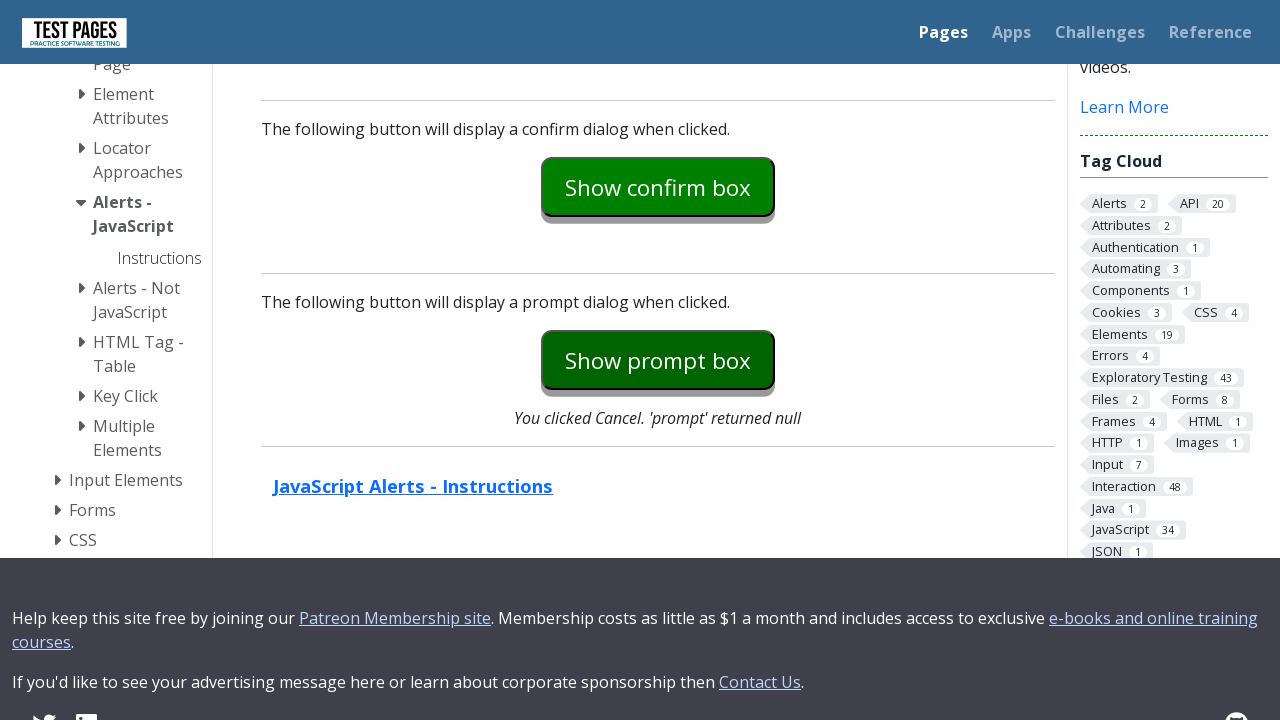

Verified prompt dialog was dismissed and explanation text confirms cancellation
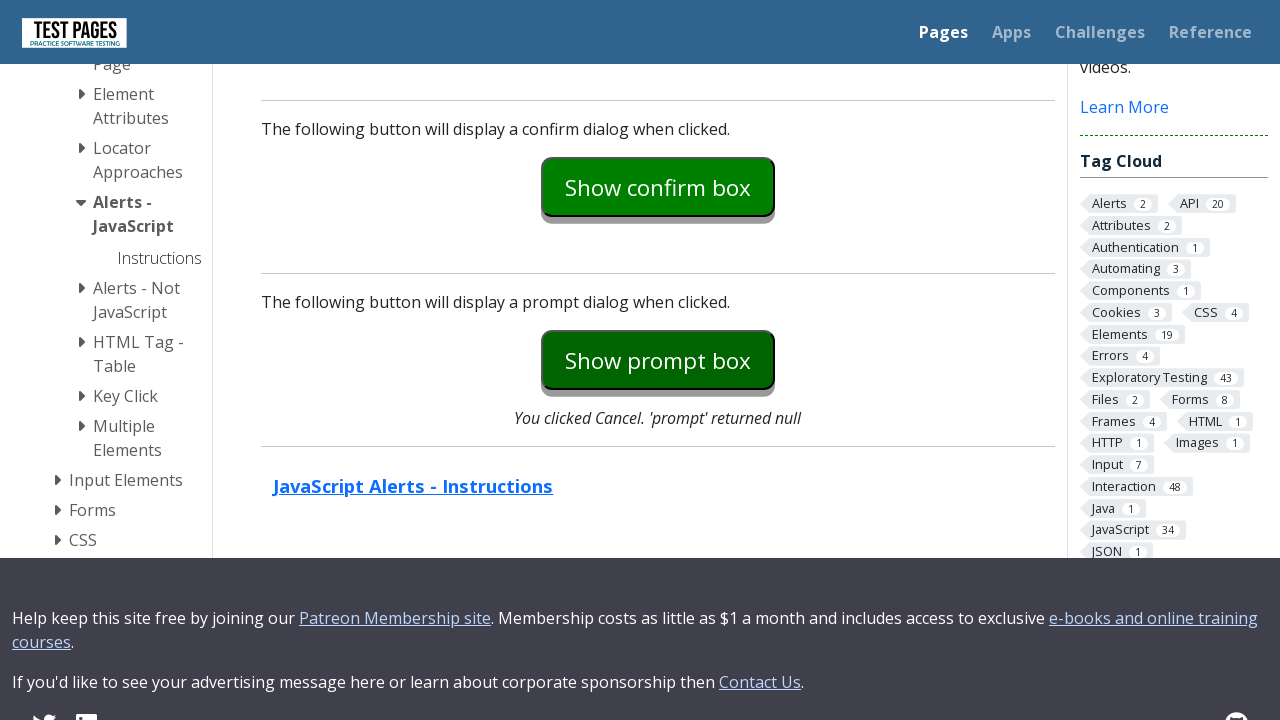

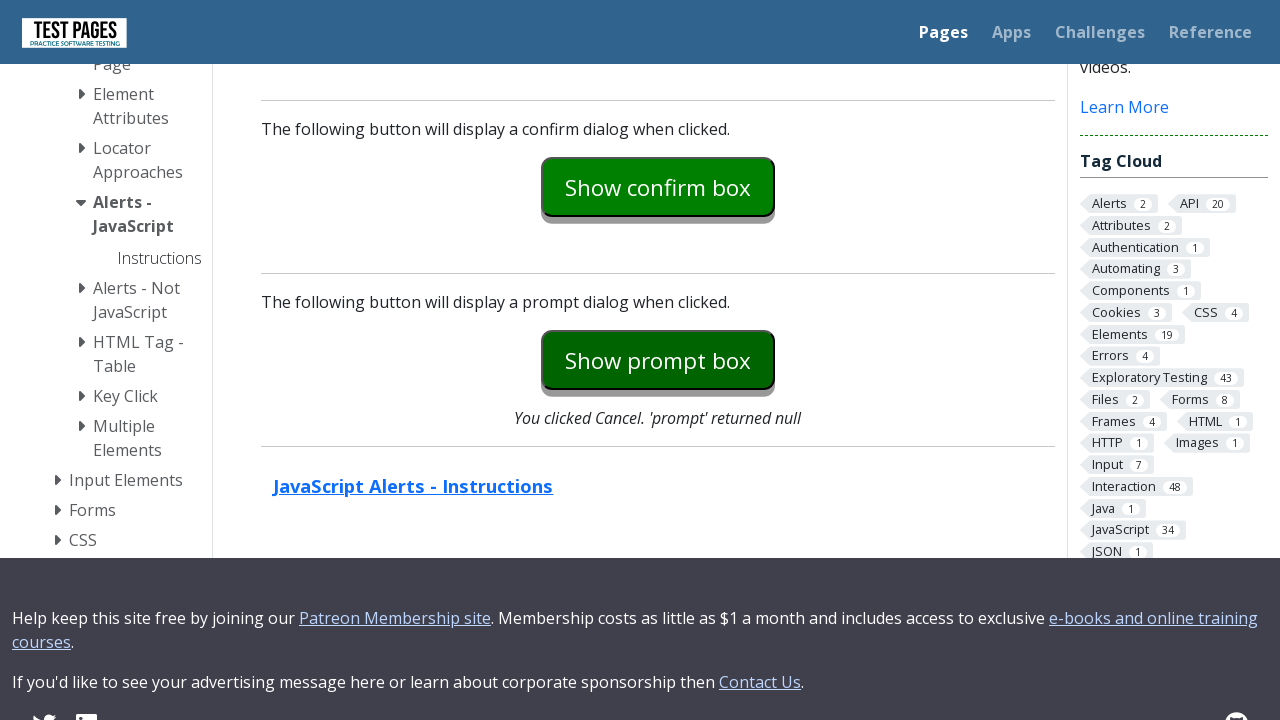